Tests that the banner image is displayed on the DemoQA homepage

Starting URL: https://demoqa.com

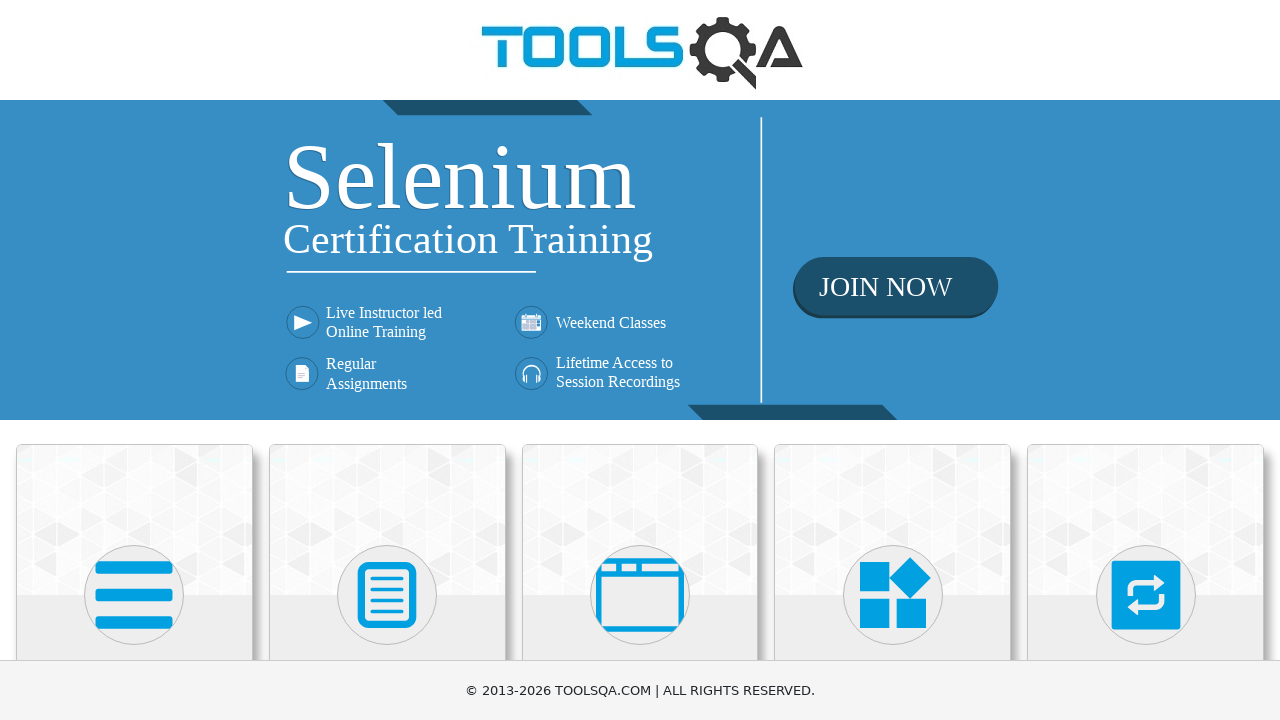

Navigated to DemoQA homepage
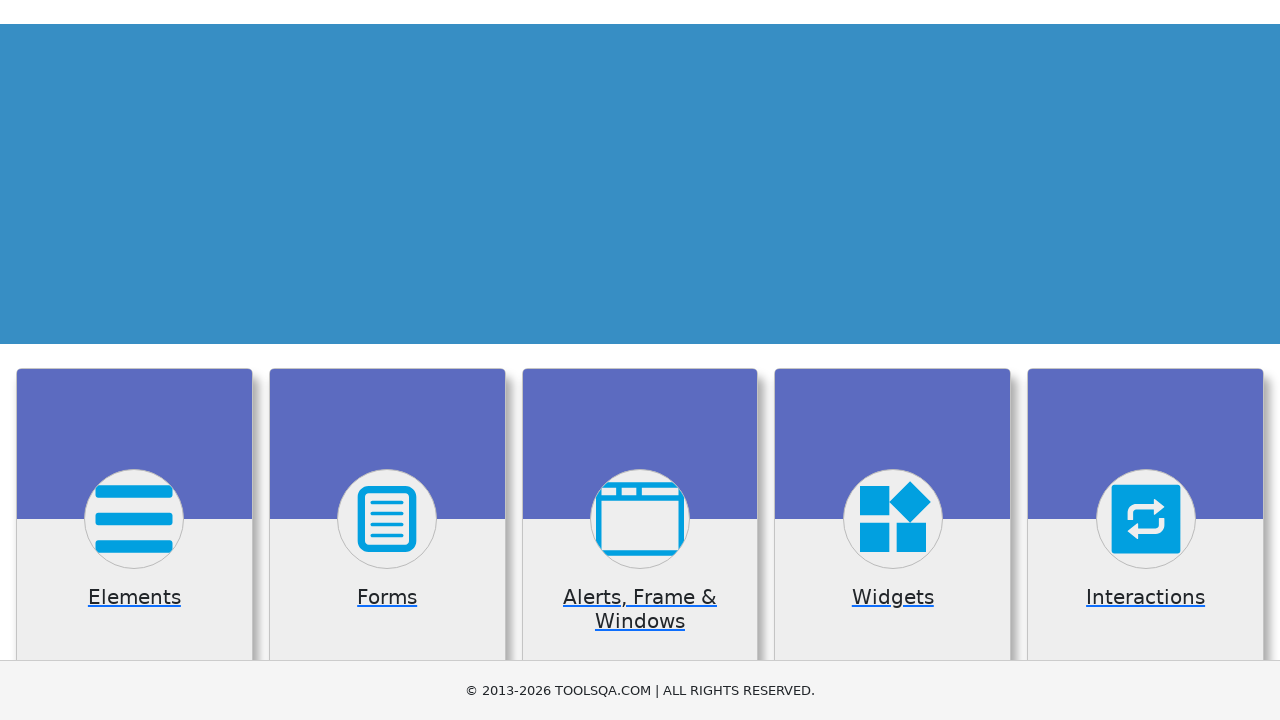

Located banner image element
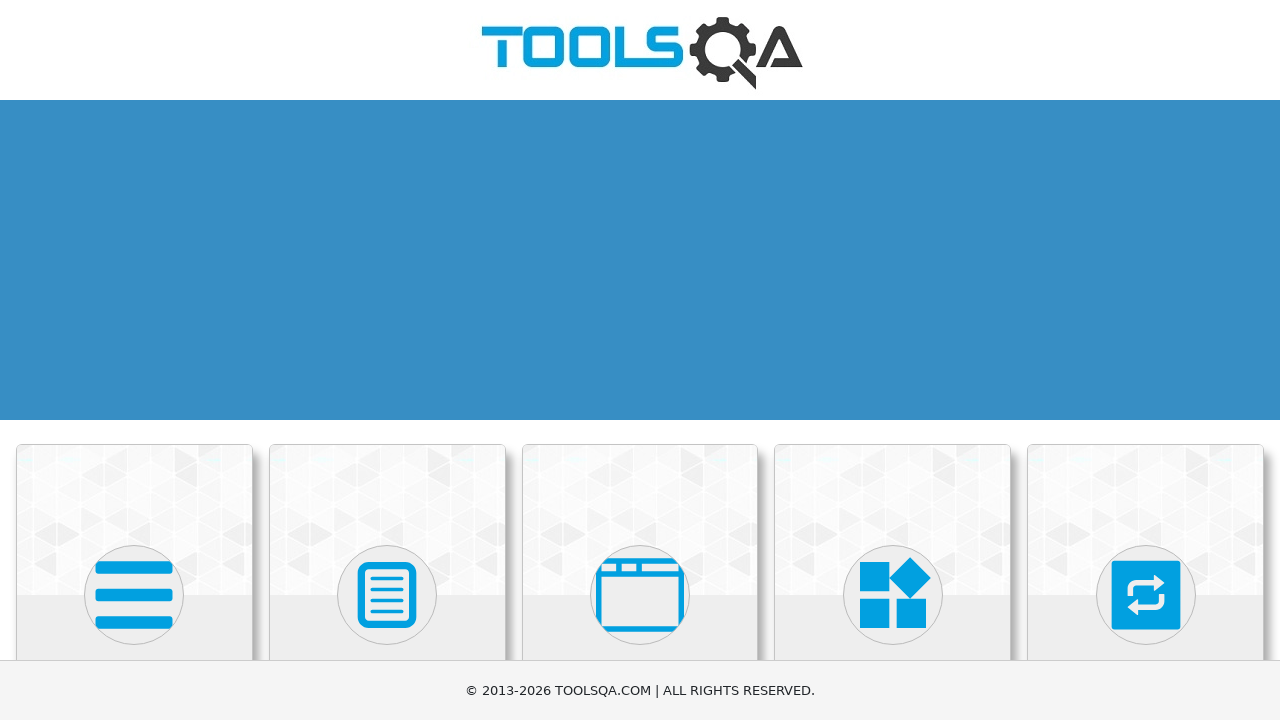

Verified banner image is visible on the page
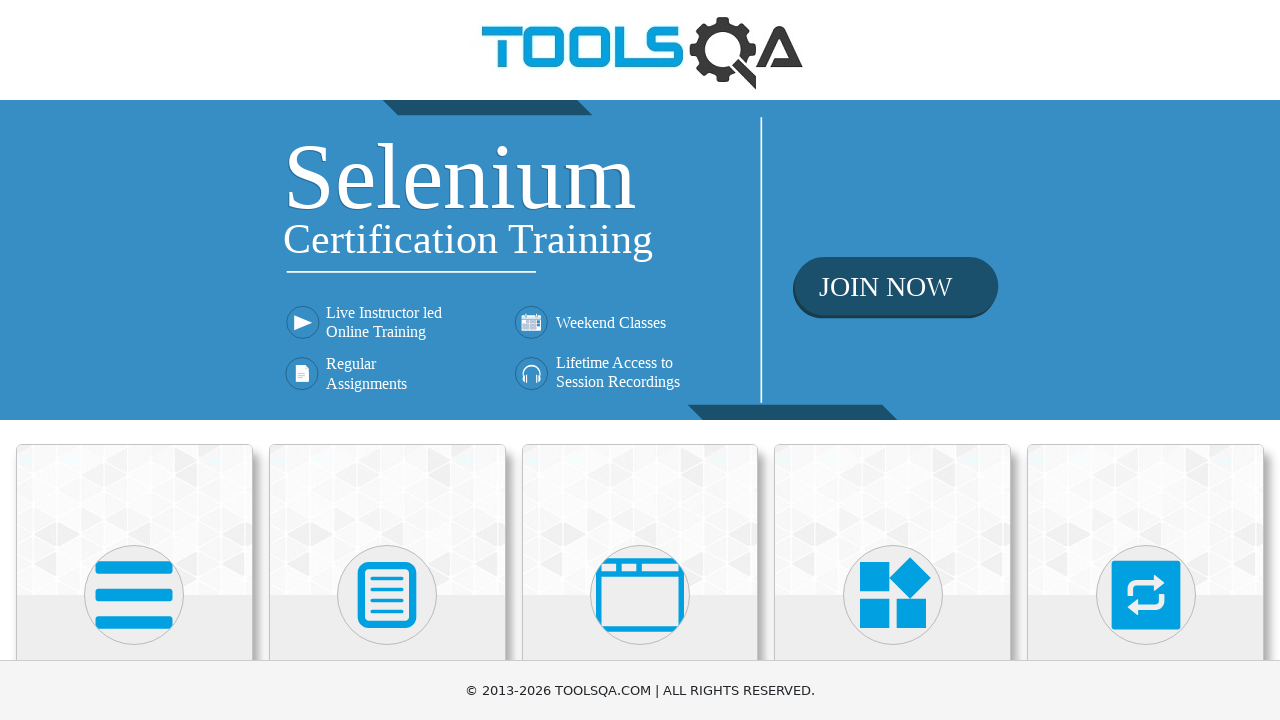

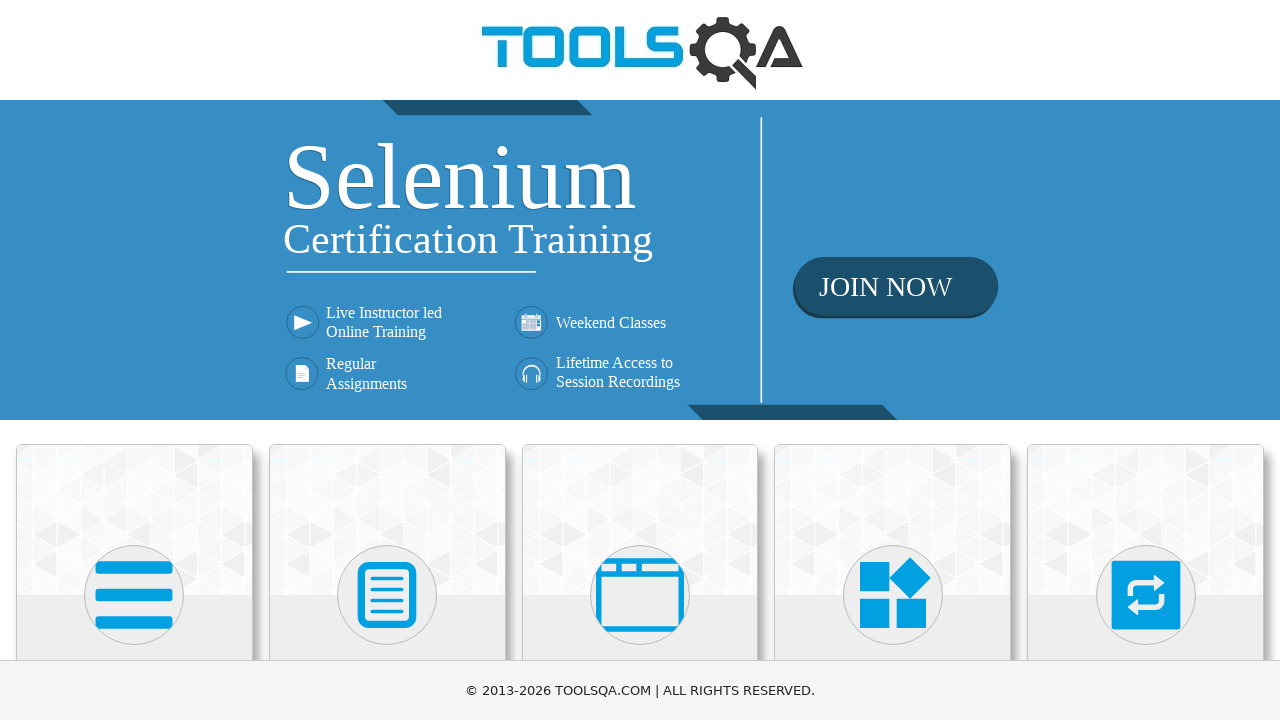